Tests dropdown selection functionality on Selenium's demo web form by selecting options using different methods

Starting URL: https://www.selenium.dev/selenium/web/web-form.html

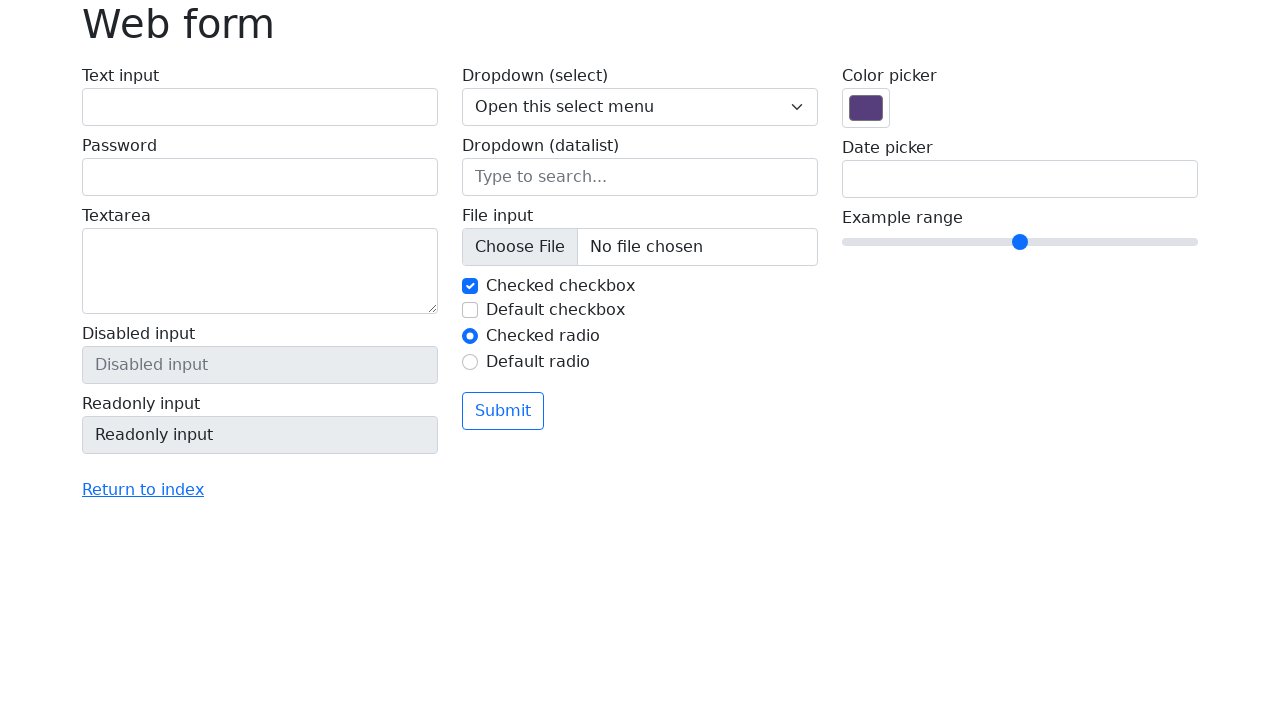

Located select element with name 'my-select'
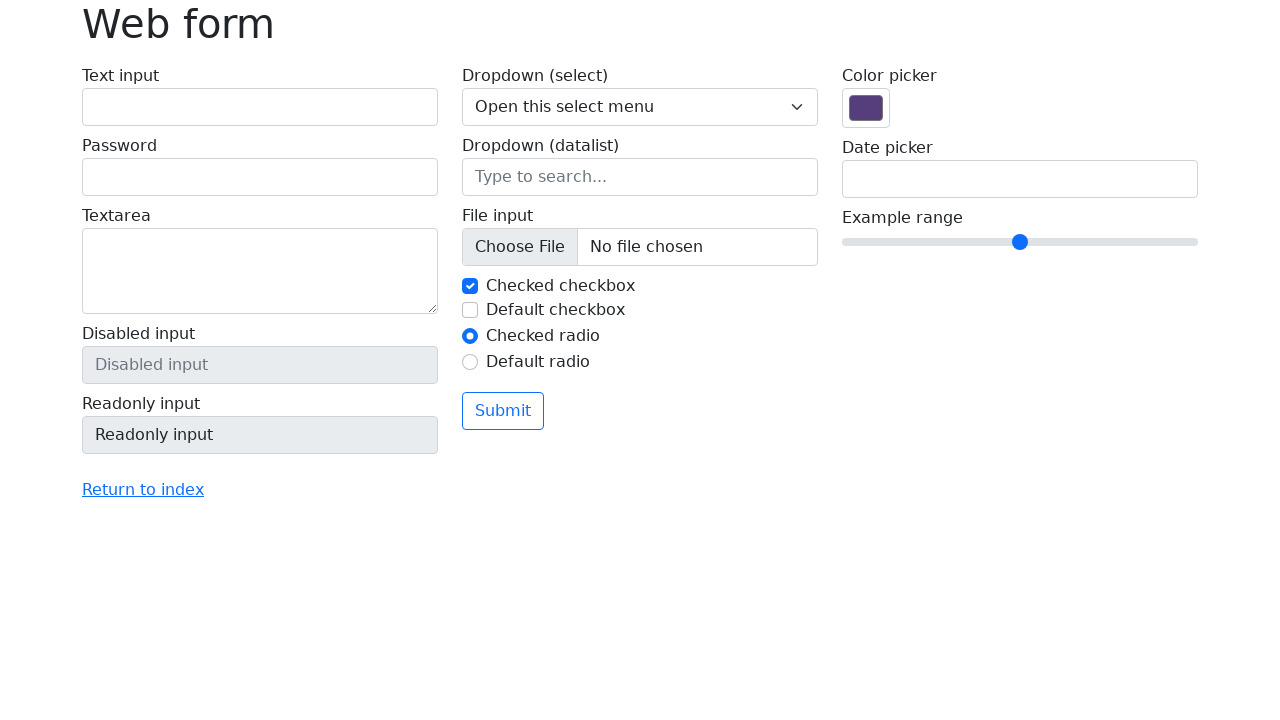

Selected option with value '1' from dropdown on select[name='my-select']
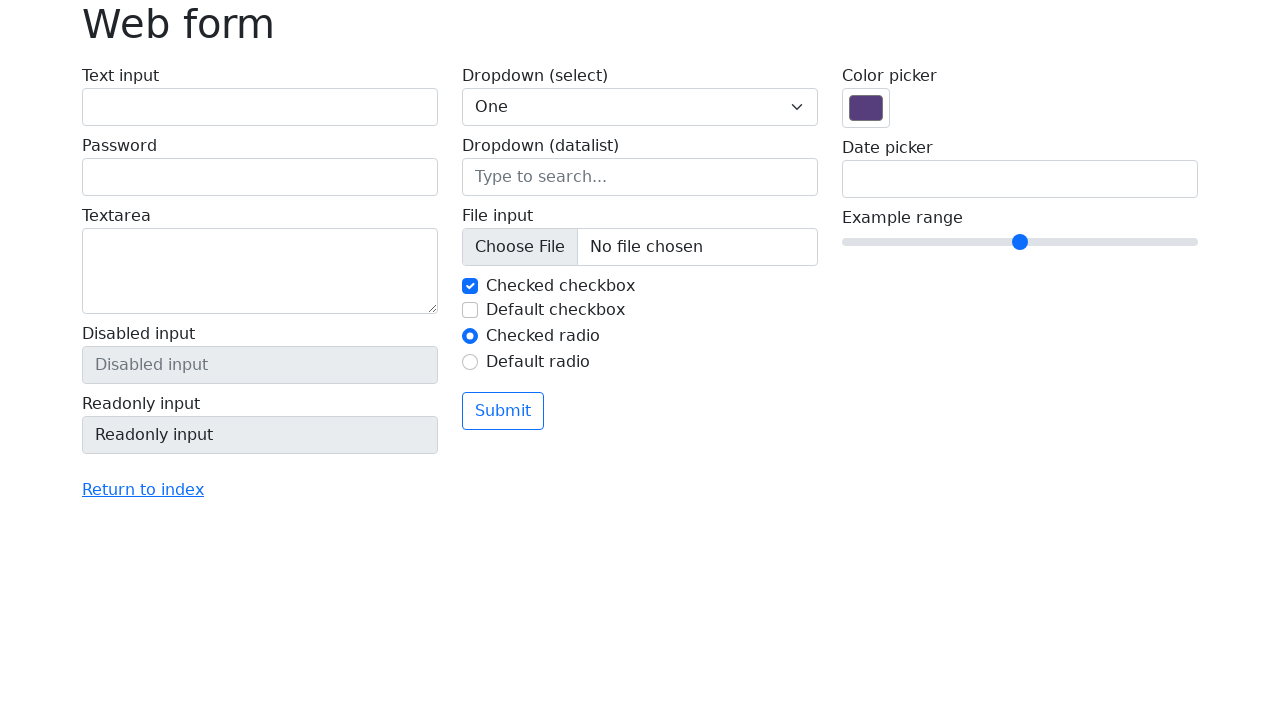

Selected option with label 'Two' from dropdown on select[name='my-select']
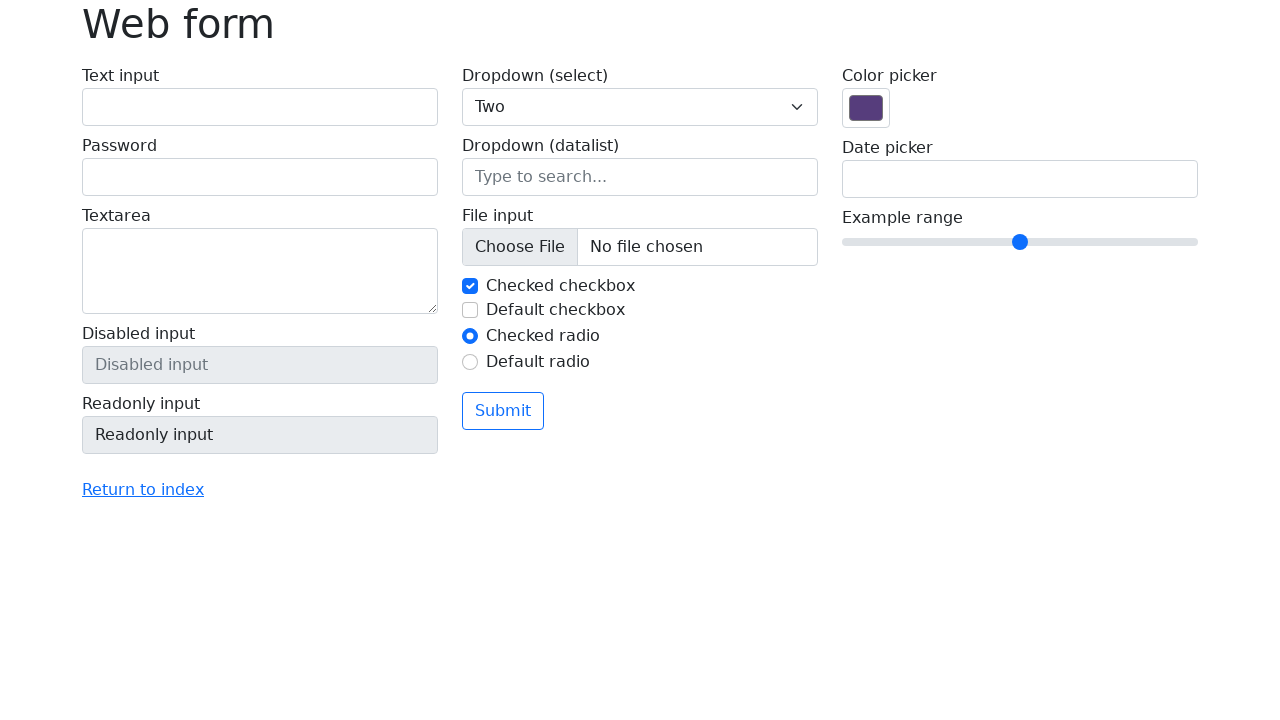

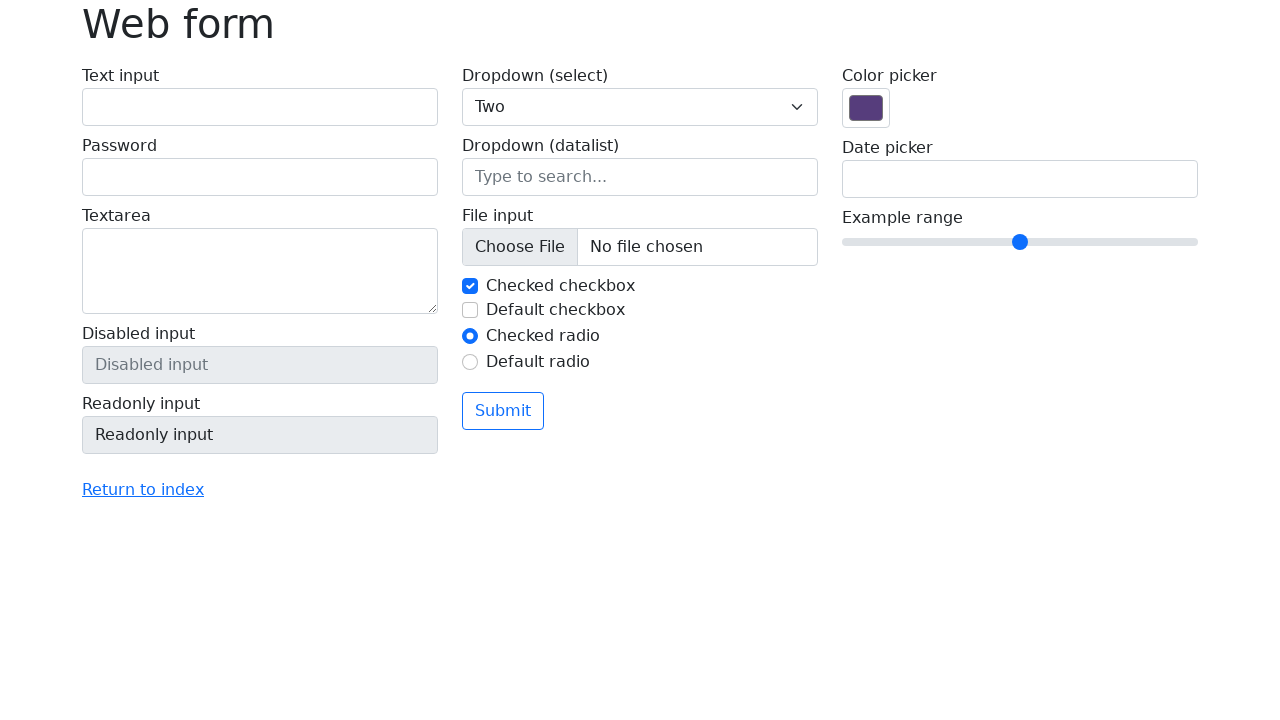